Tests that submitting the registration form with mismatched confirmation email displays an error message

Starting URL: https://alada.vn/tai-khoan/dang-ky.html

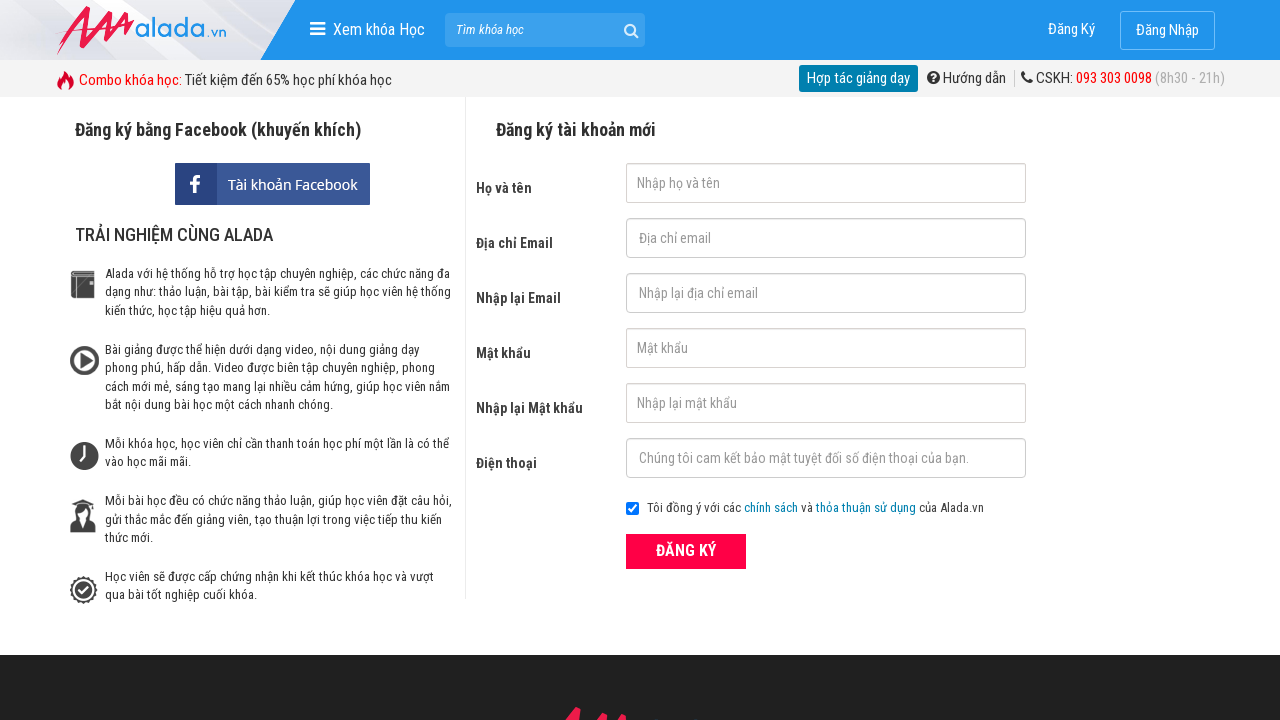

Filled email field with 'tranhailong_t59@hus.edu.vn' on input[name='txtEmail']
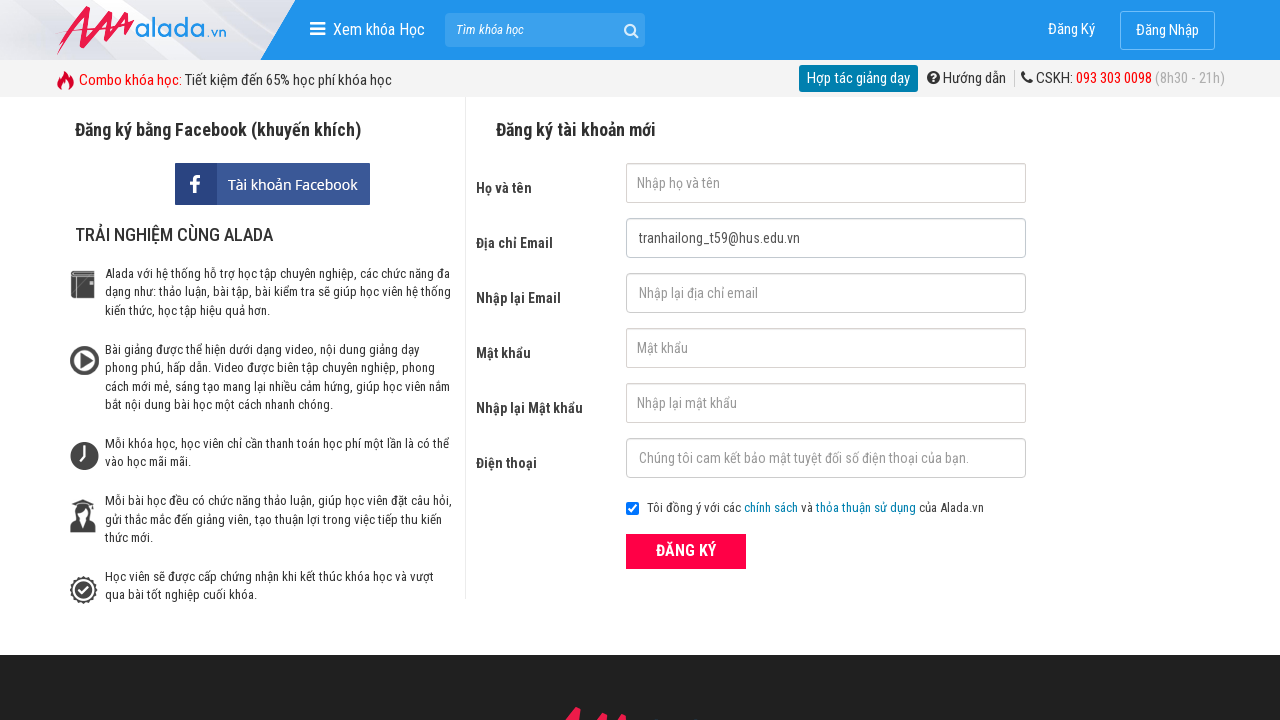

Filled confirm email field with mismatched email '1234@gmail.com' on input[name='txtCEmail']
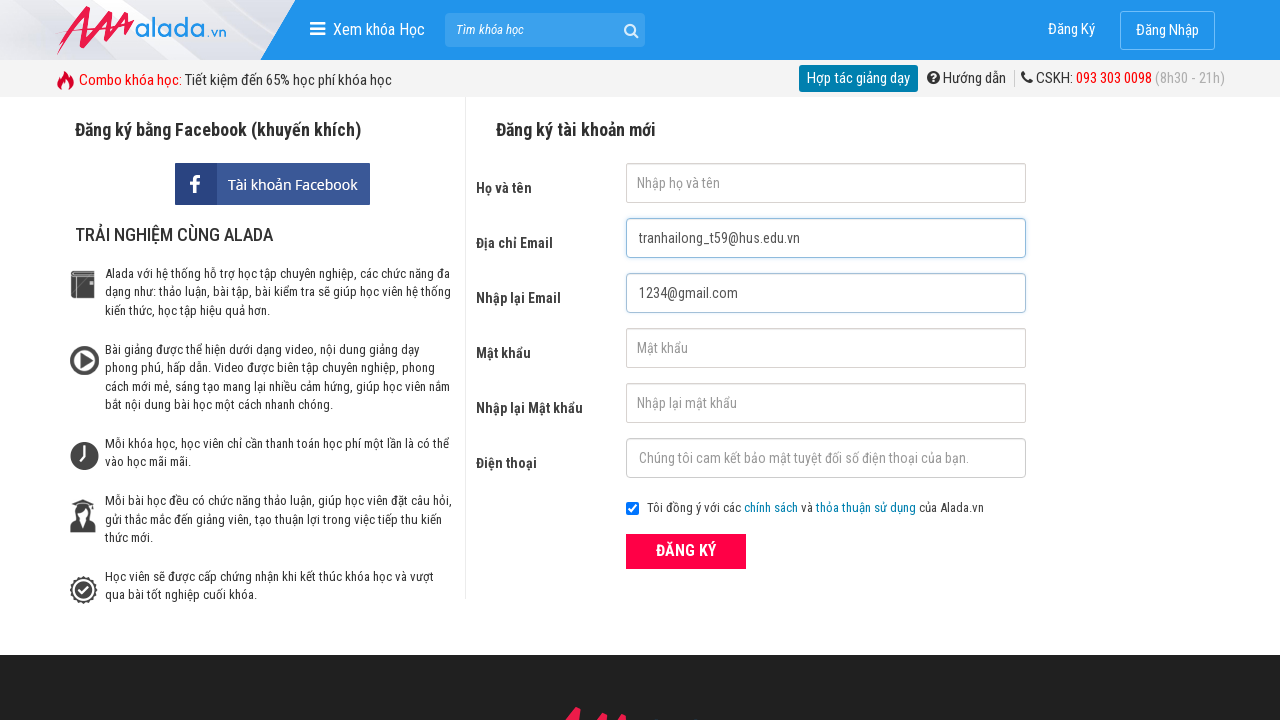

Clicked register button to submit form with mismatched emails at (686, 551) on xpath=//button[@class='btn_pink_sm fs16']
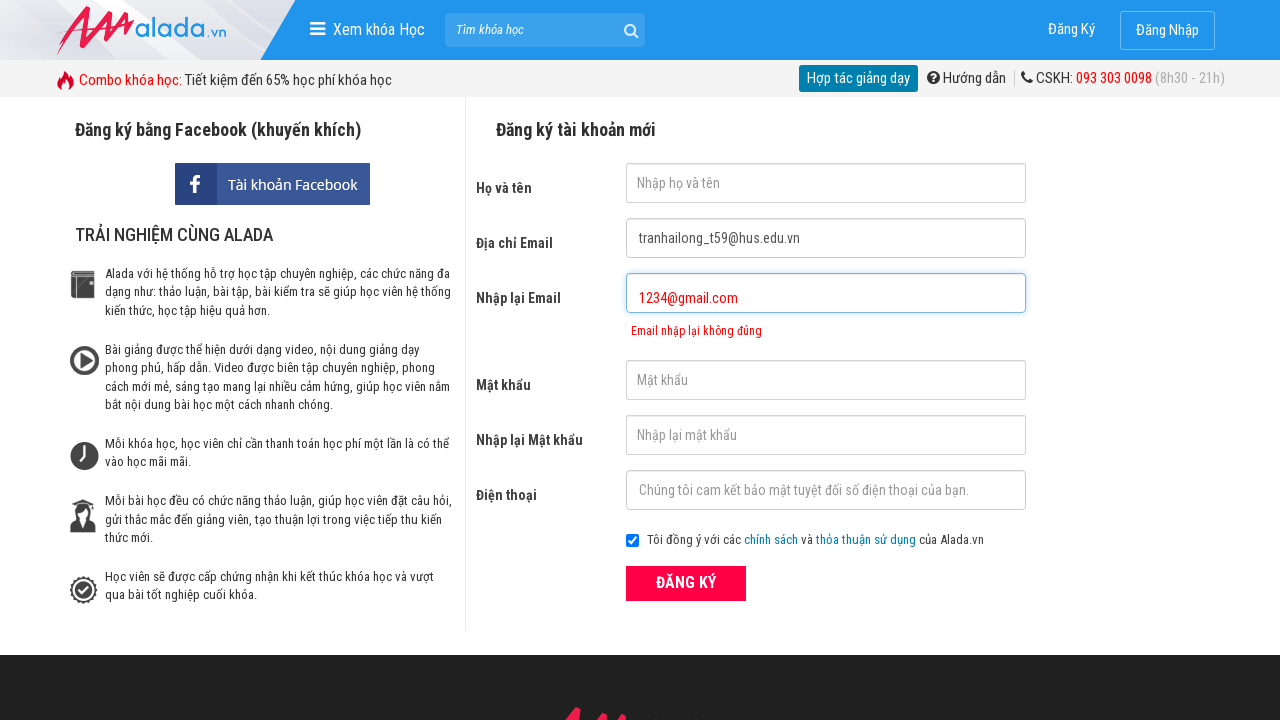

Confirmed email mismatch error message appeared
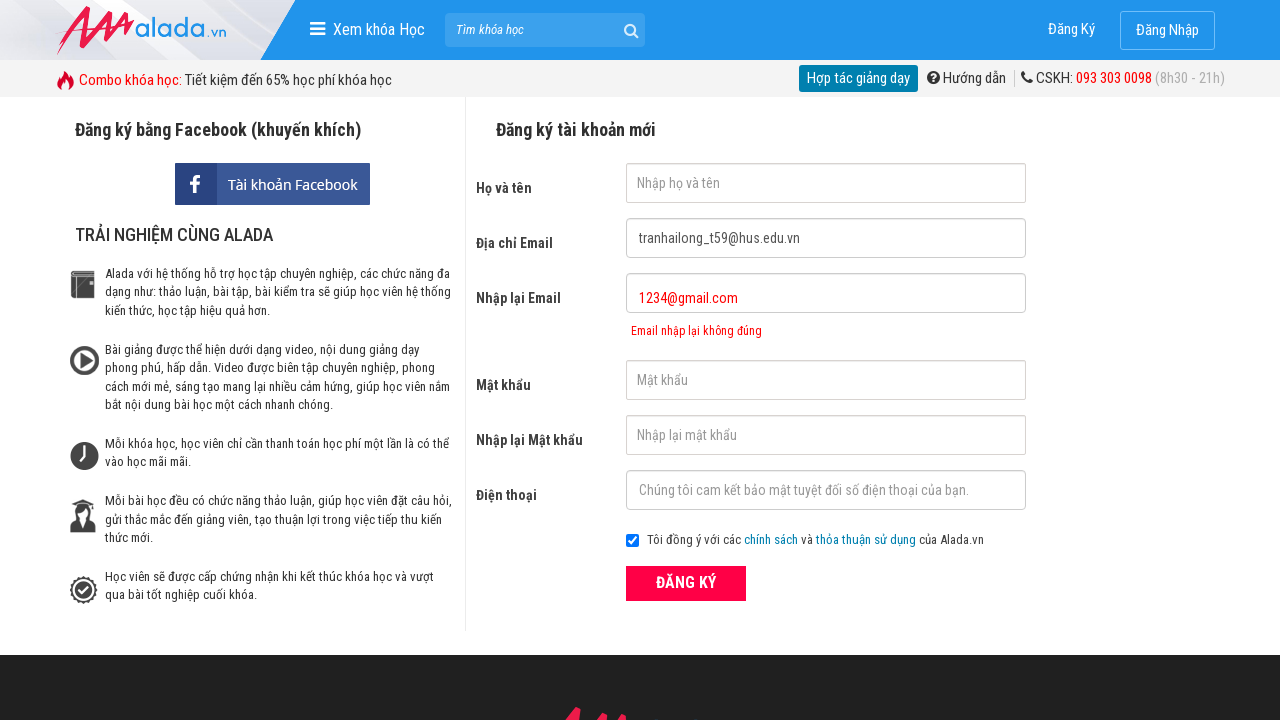

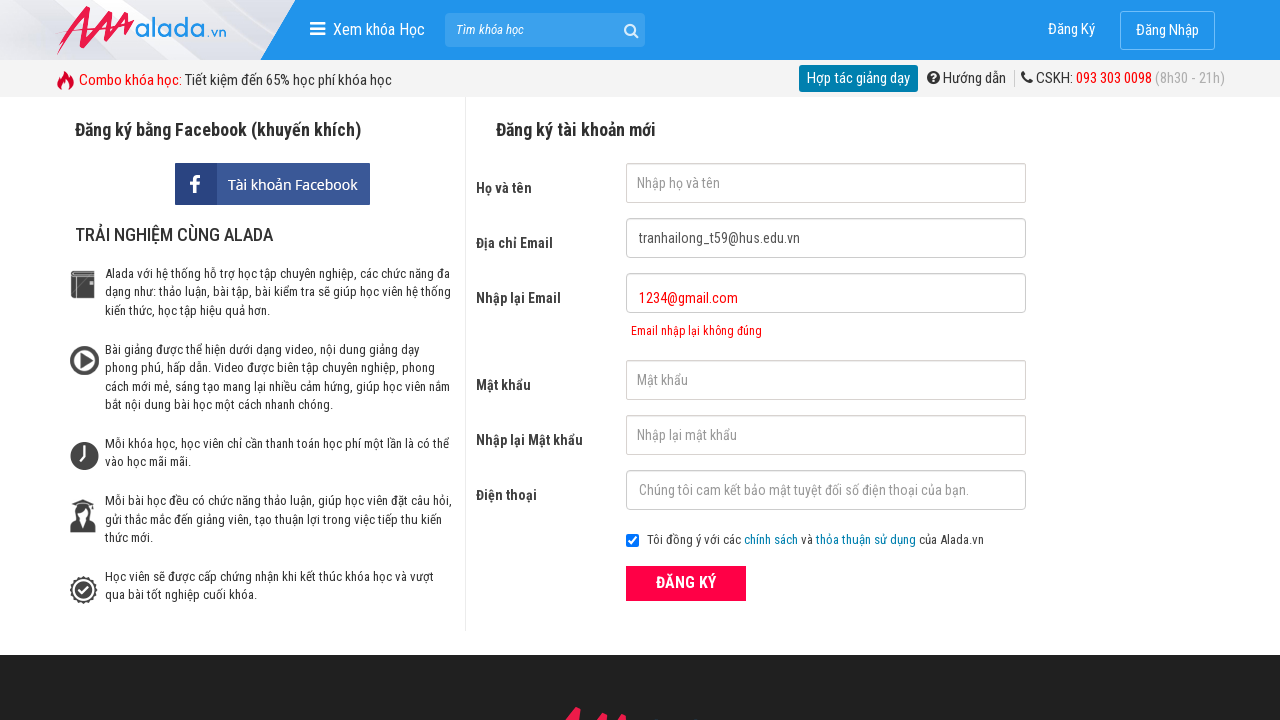